Tests passenger selection dropdown functionality by opening the passenger selector, incrementing adult count to 5 and child count to 1, then closing the selector

Starting URL: https://rahulshettyacademy.com/dropdownsPractise/

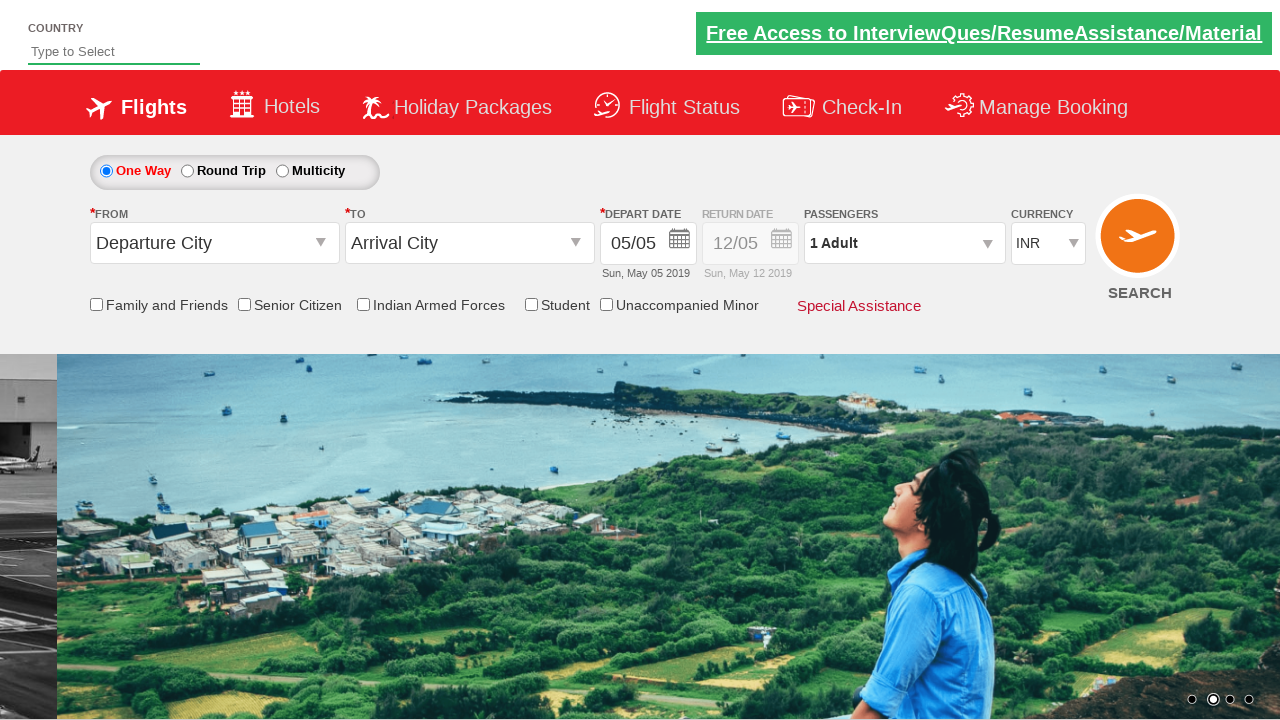

Clicked passenger info dropdown to open passenger selector at (904, 243) on #divpaxinfo
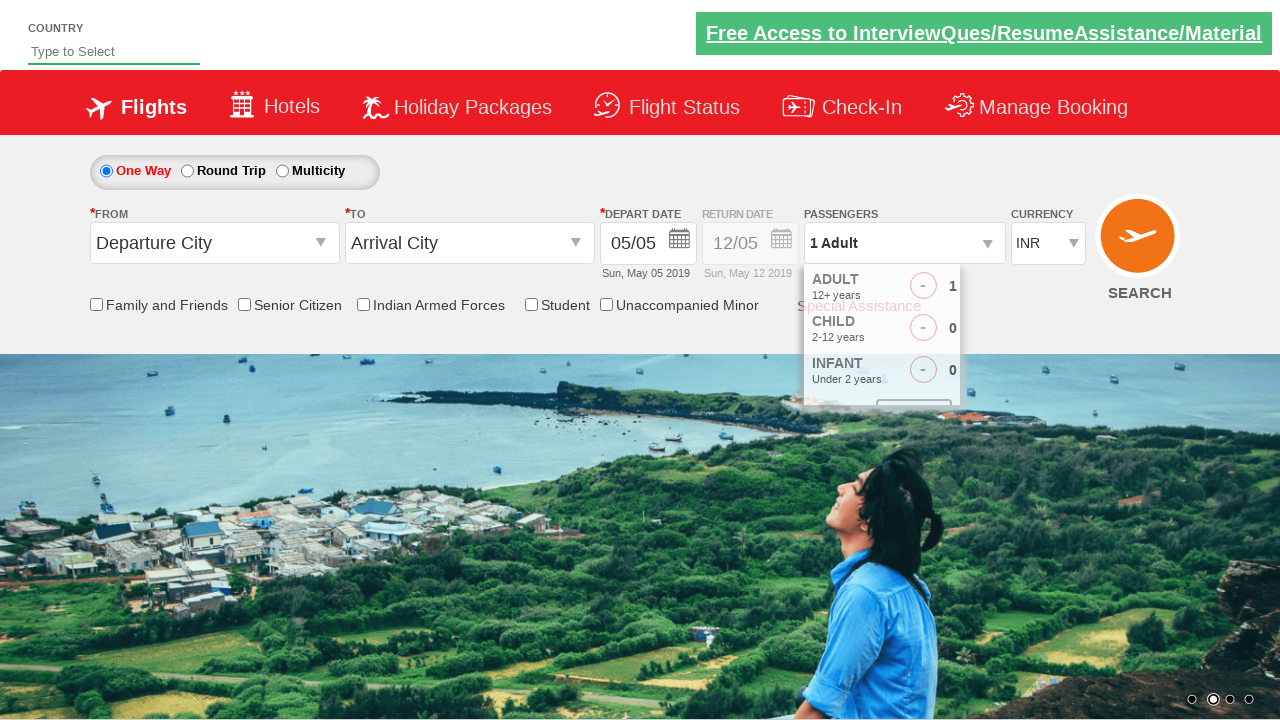

Waited for passenger selector dropdown to become visible
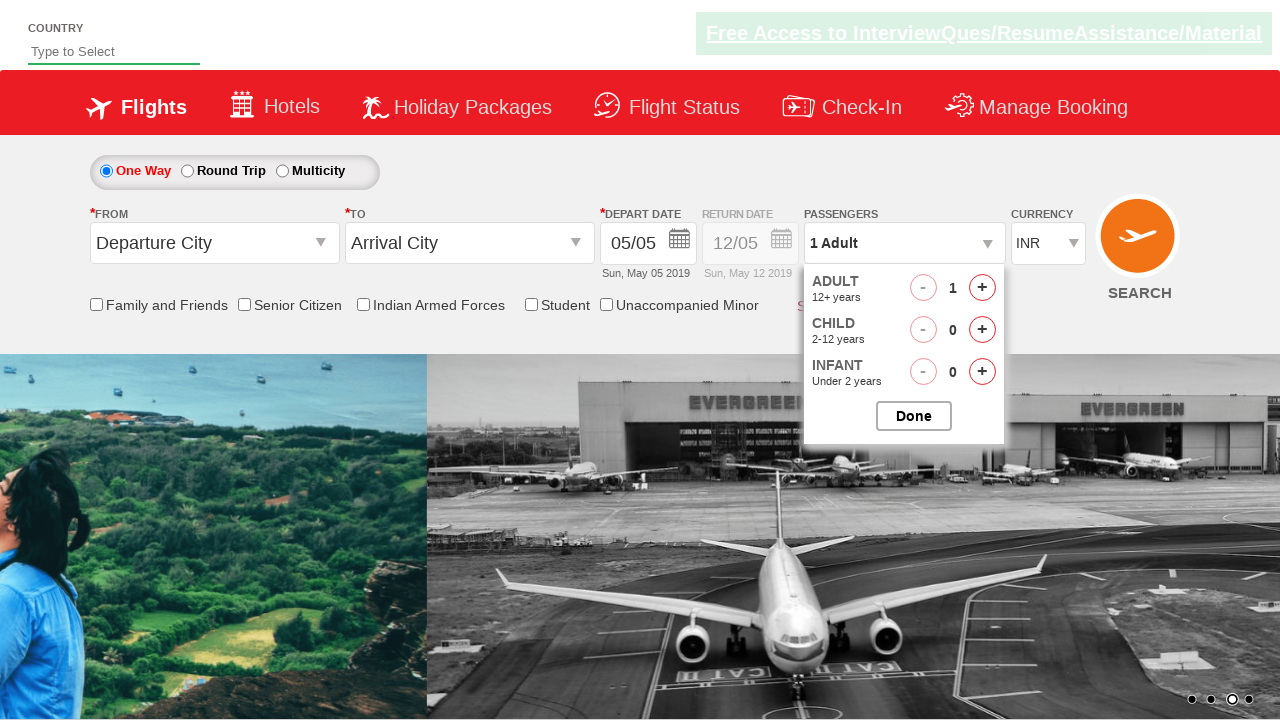

Incremented adult count (iteration 1 of 4) at (982, 288) on #hrefIncAdt
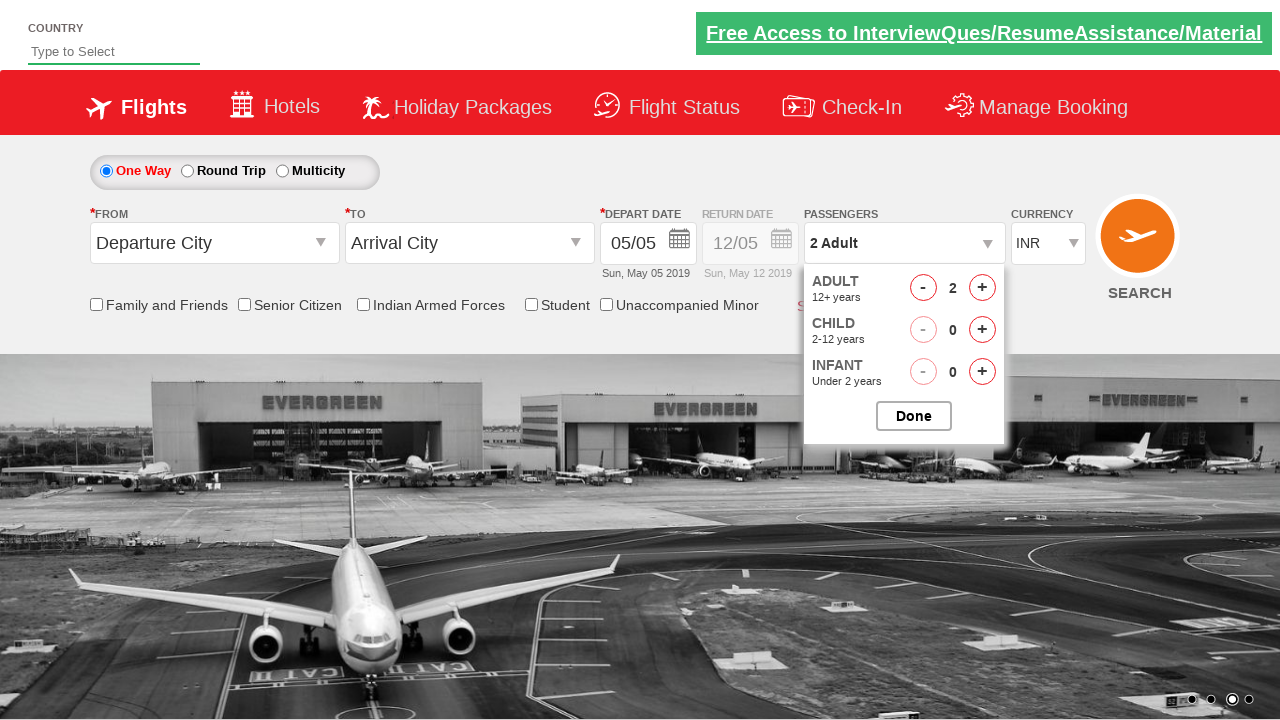

Incremented adult count (iteration 2 of 4) at (982, 288) on #hrefIncAdt
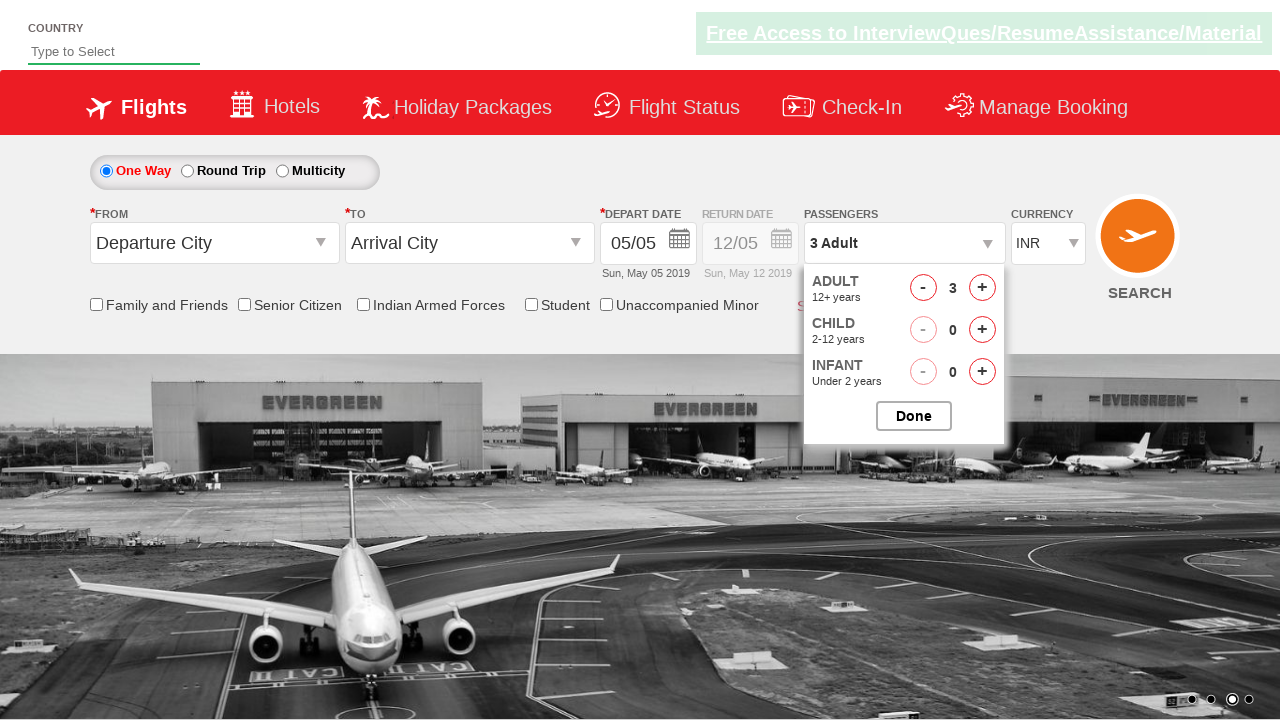

Incremented adult count (iteration 3 of 4) at (982, 288) on #hrefIncAdt
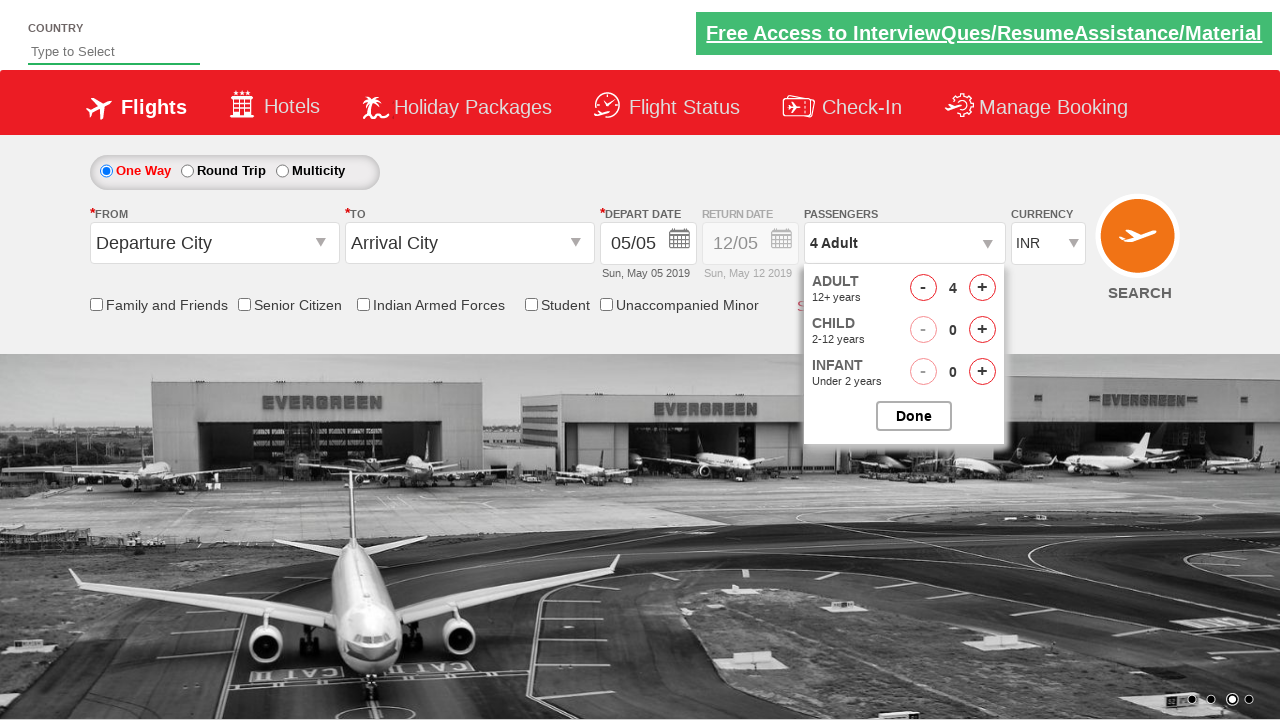

Incremented adult count (iteration 4 of 4) at (982, 288) on #hrefIncAdt
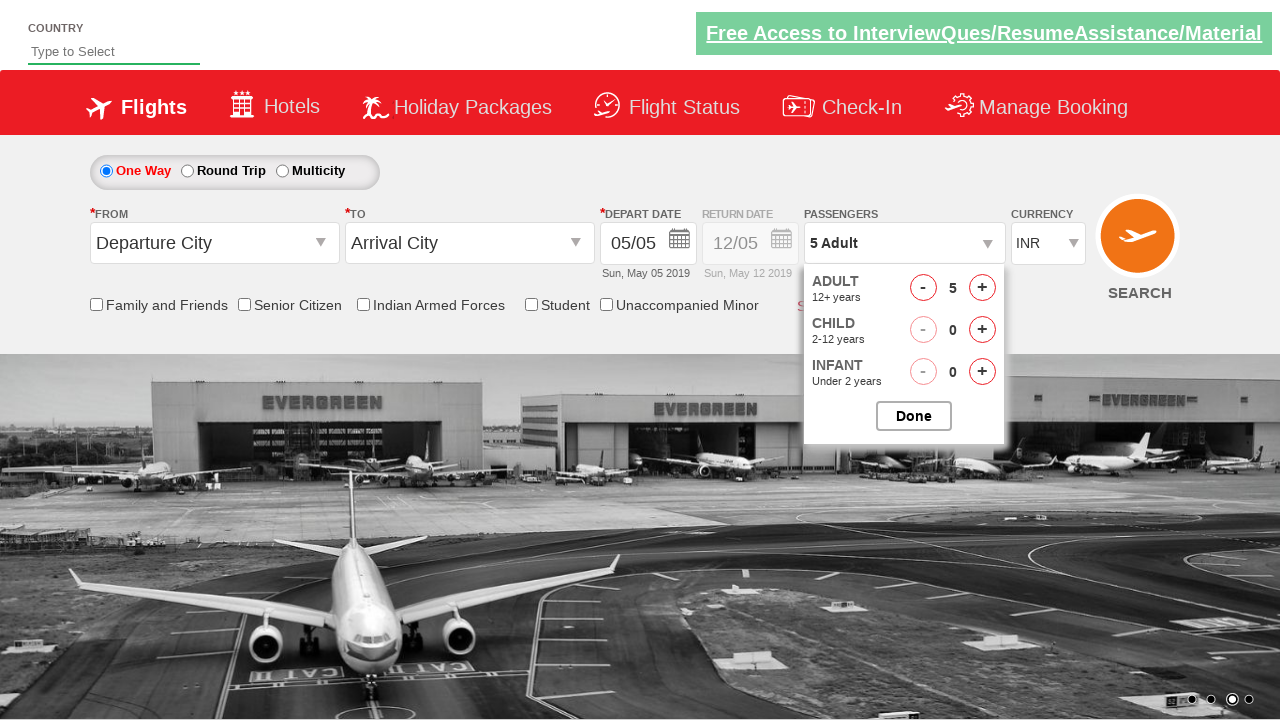

Incremented child count to 1 at (982, 330) on #hrefIncChd
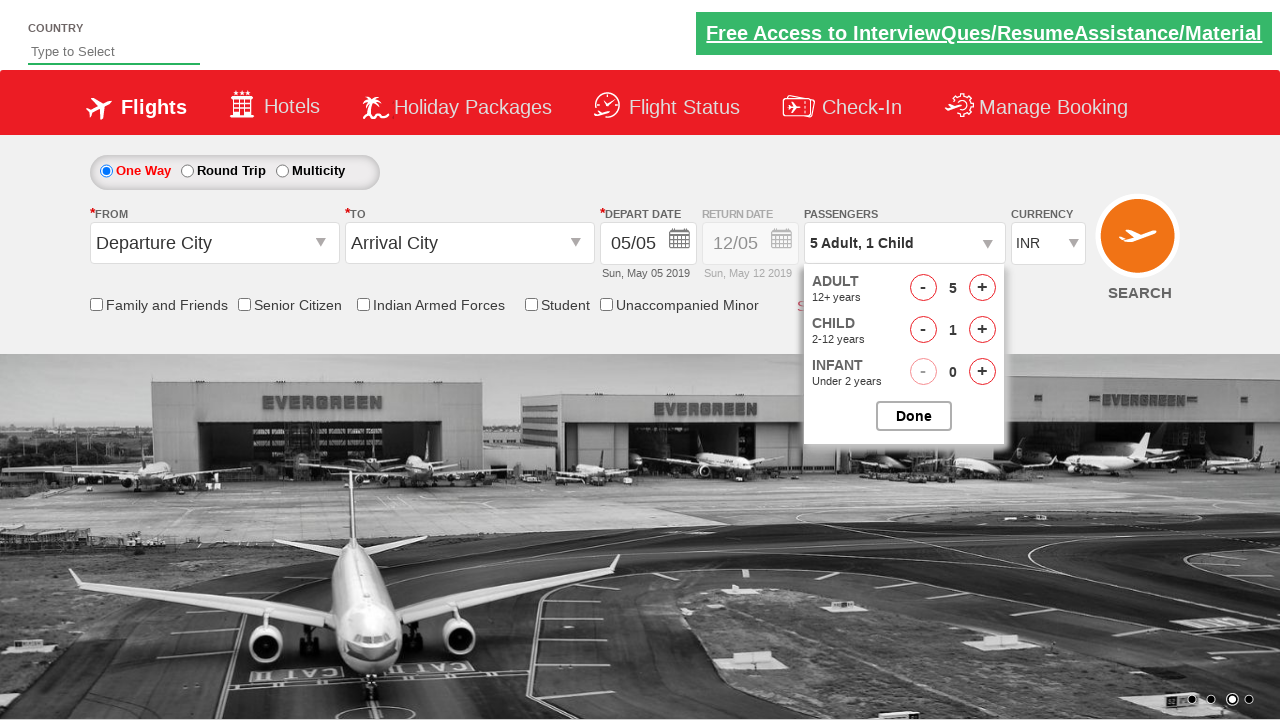

Closed passenger selection dropdown at (914, 416) on #btnclosepaxoption
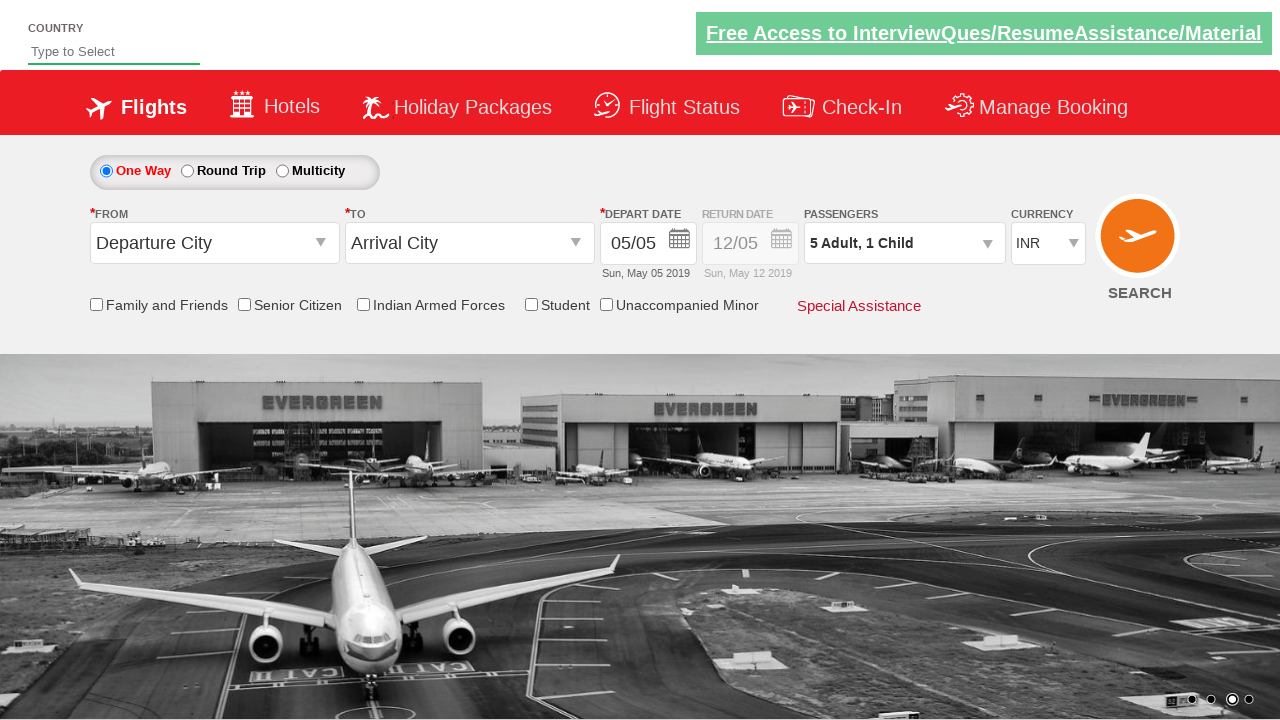

Verified passenger info element is still present after closing selector
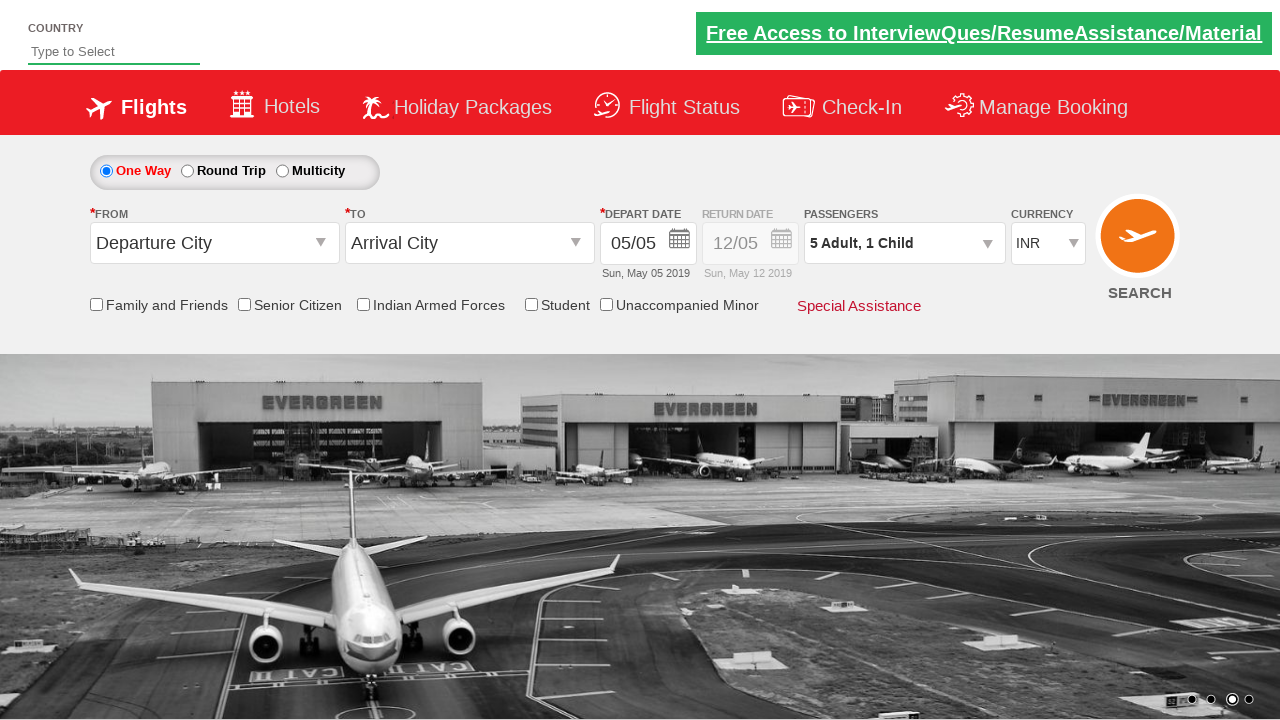

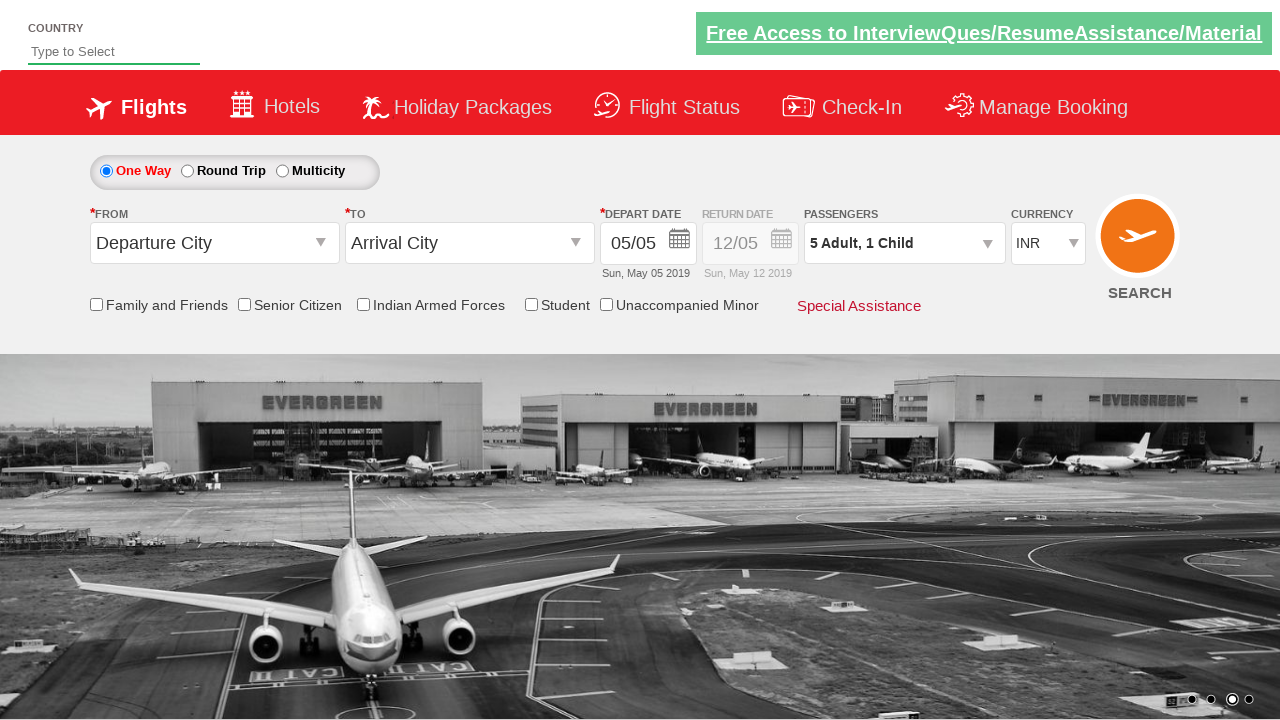